Tests tablet responsive design by setting viewport to tablet dimensions and verifying the main container displays correctly

Starting URL: https://garimto81.github.io/poker-online-analyze

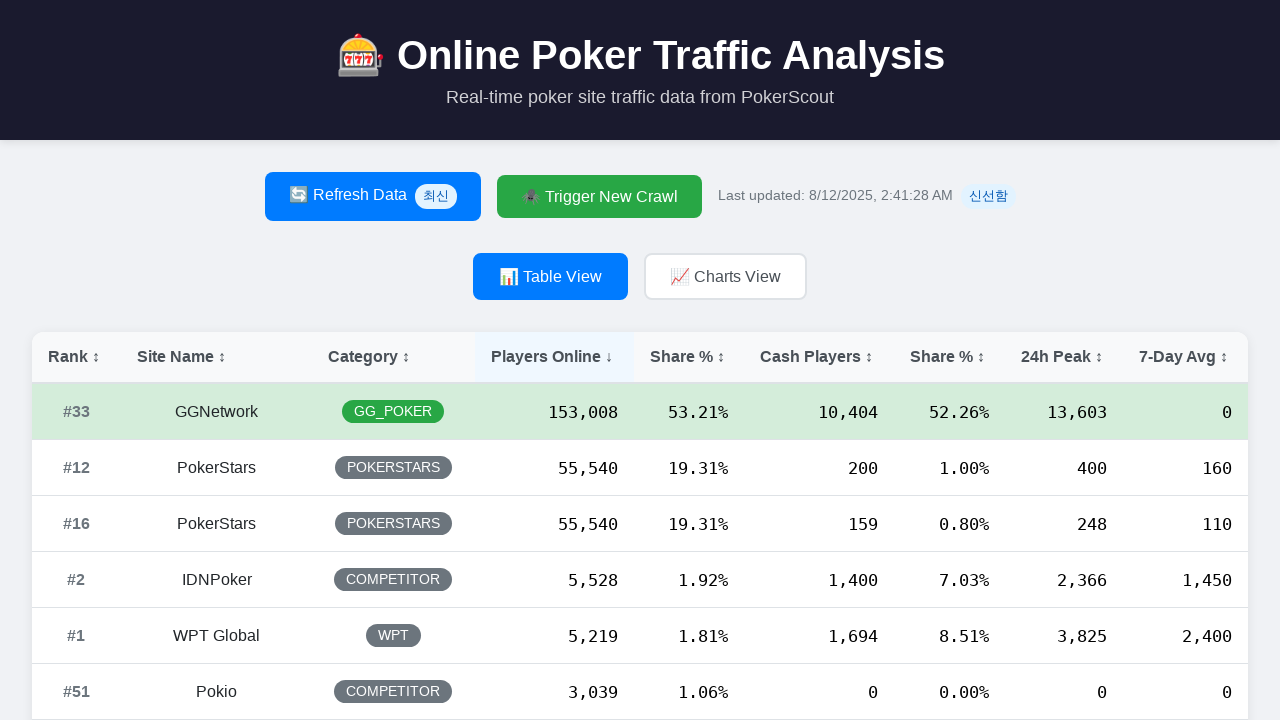

Set viewport to tablet dimensions (768x1024)
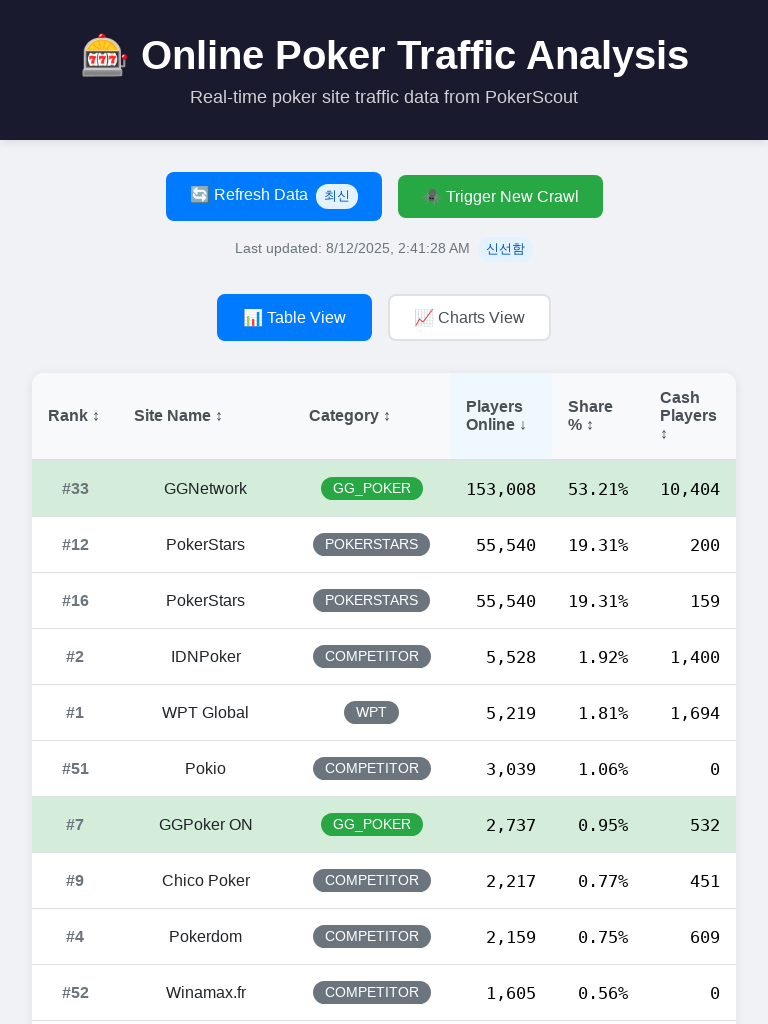

Reloaded page with tablet viewport
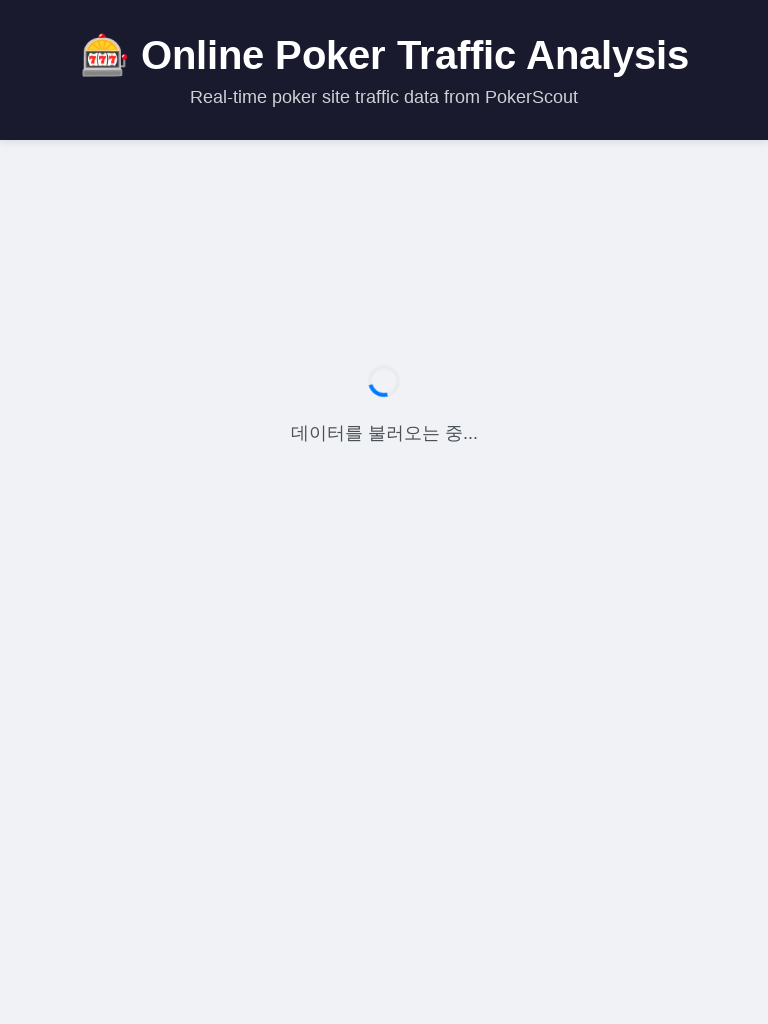

Waited 2 seconds for page to stabilize
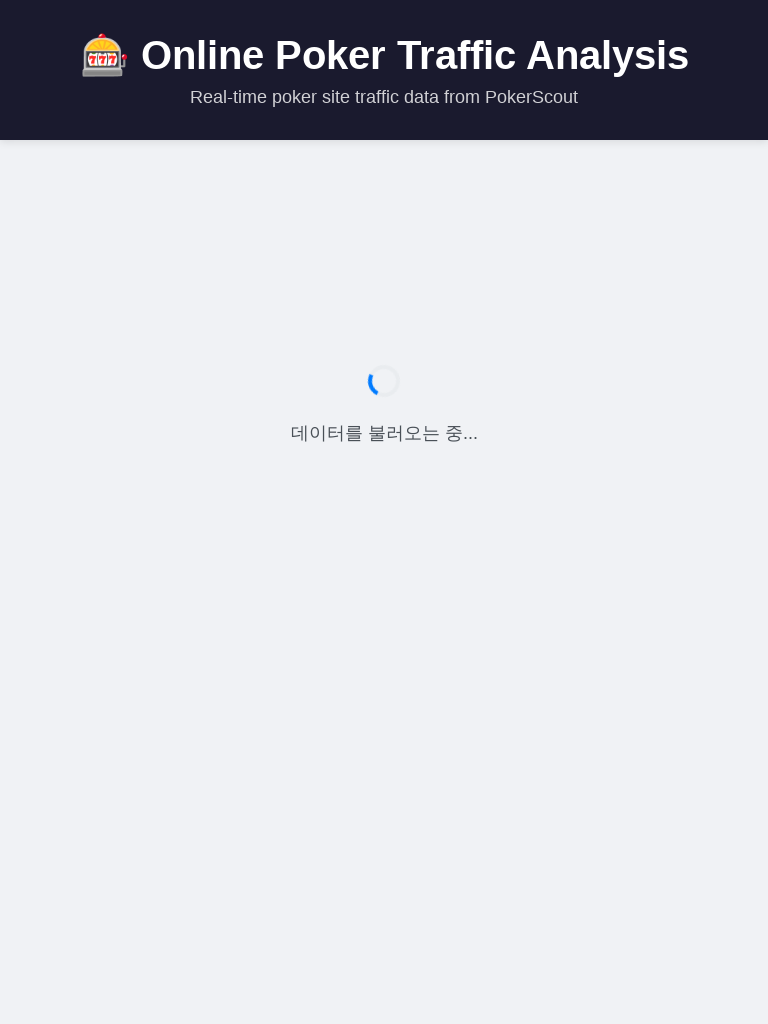

Verified main container (#root) is visible on tablet responsive design
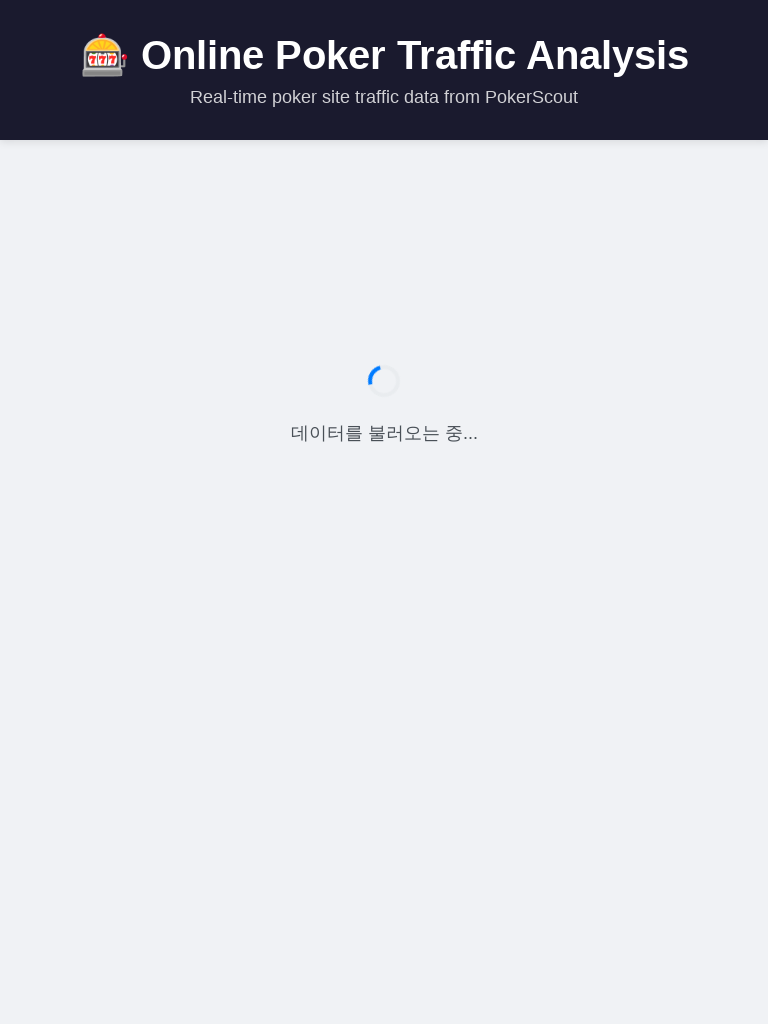

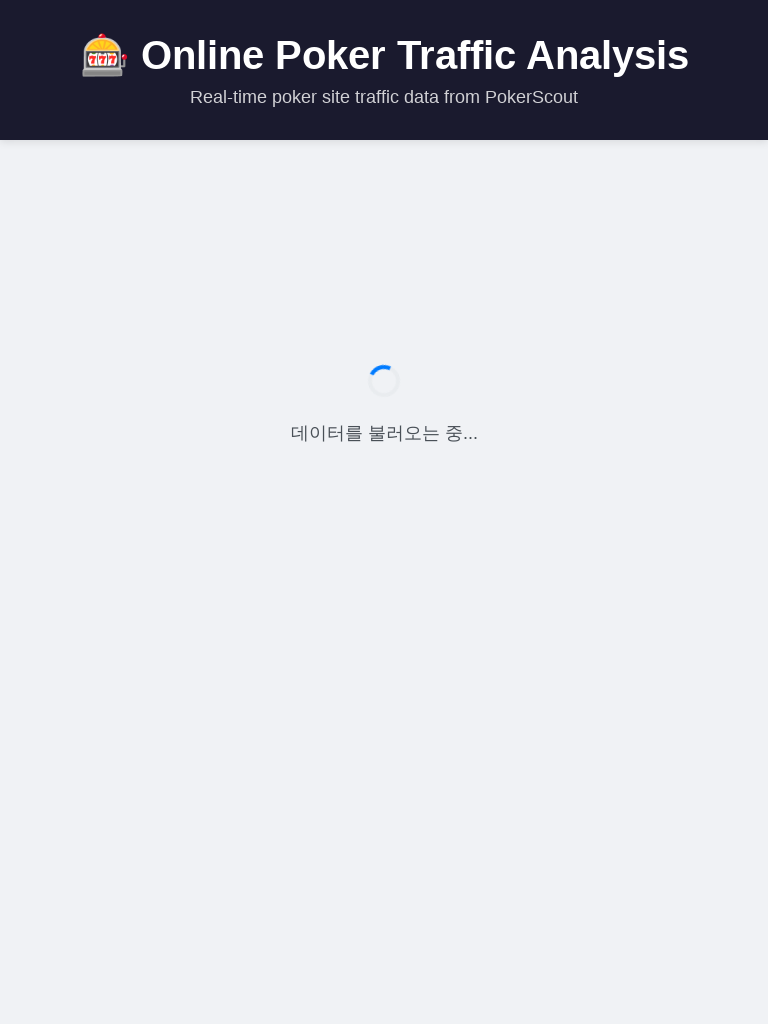